Tests dynamic content loading where element doesn't exist initially, clicking start and waiting for element to appear

Starting URL: https://the-internet.herokuapp.com/dynamic_loading/2

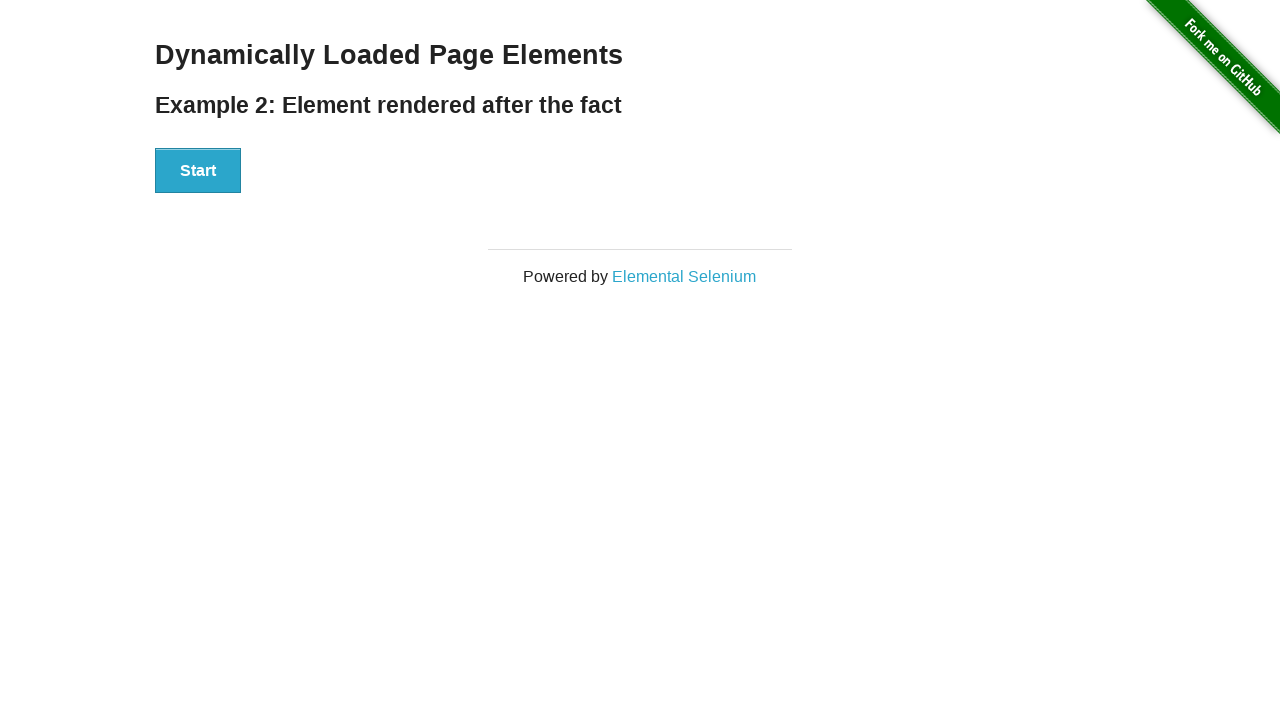

Clicked Start button to trigger dynamic loading at (198, 171) on #start button
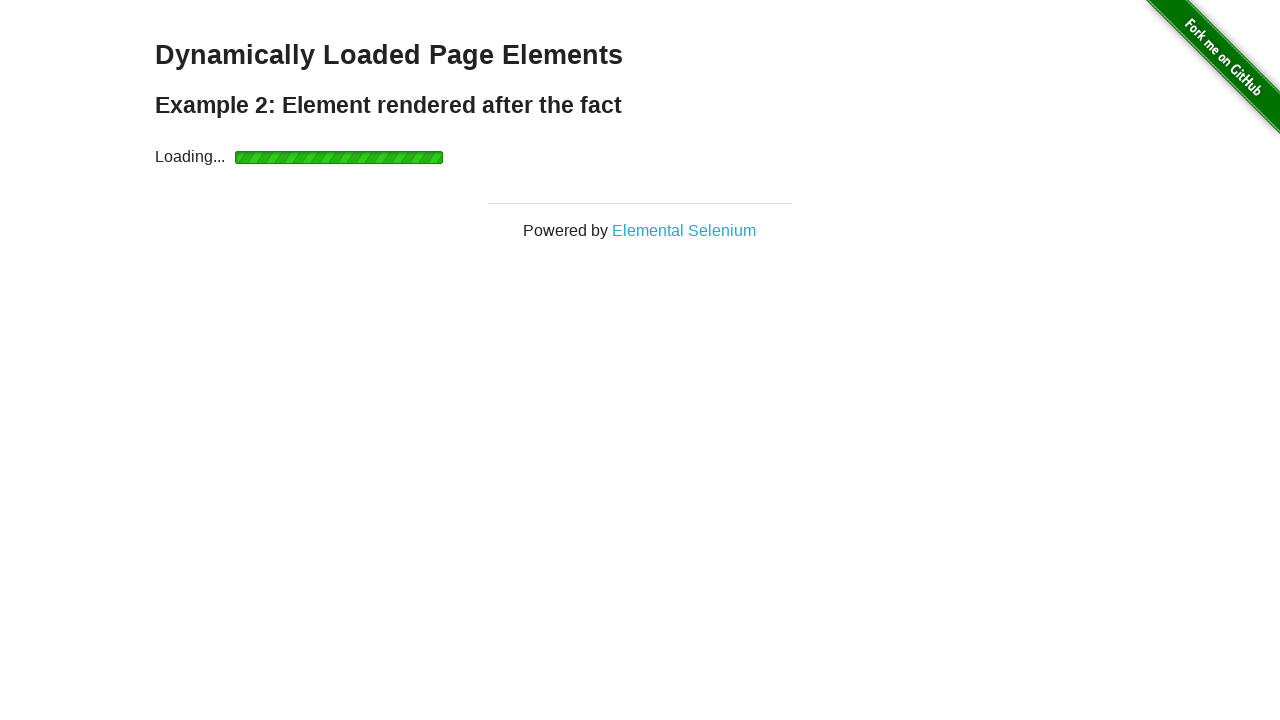

Dynamic content element appeared after loading
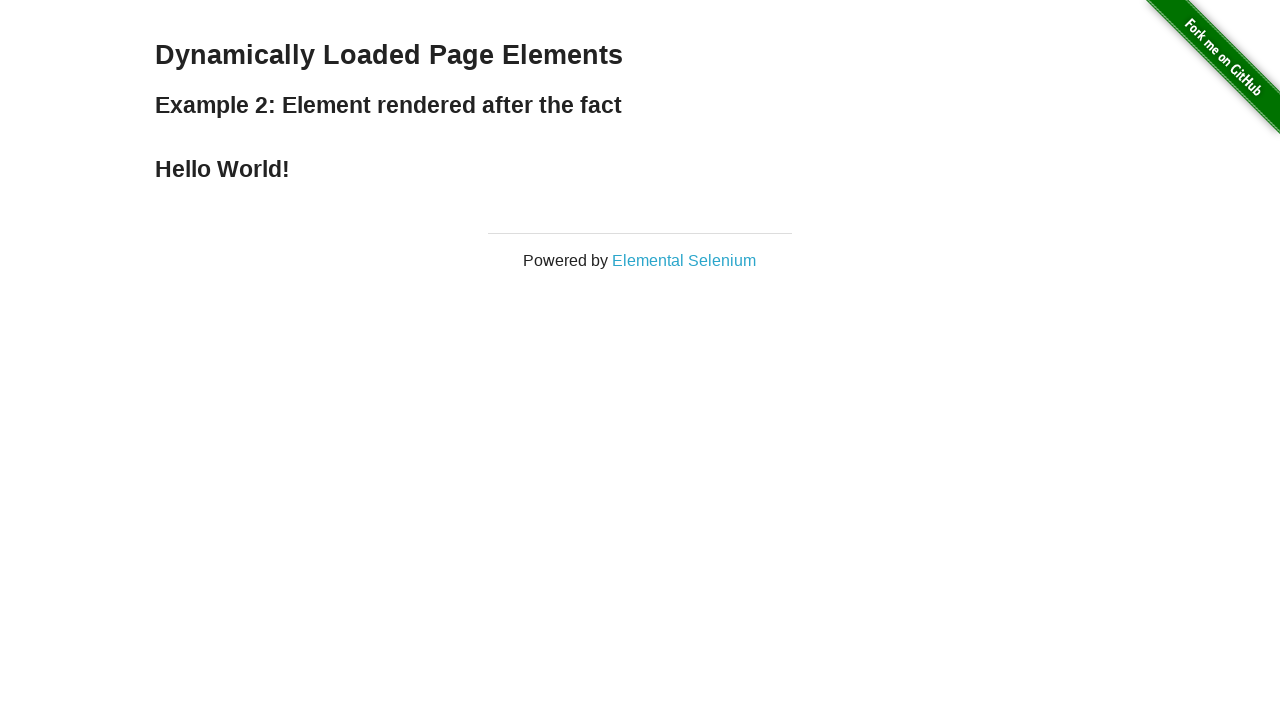

Retrieved text content from loaded element
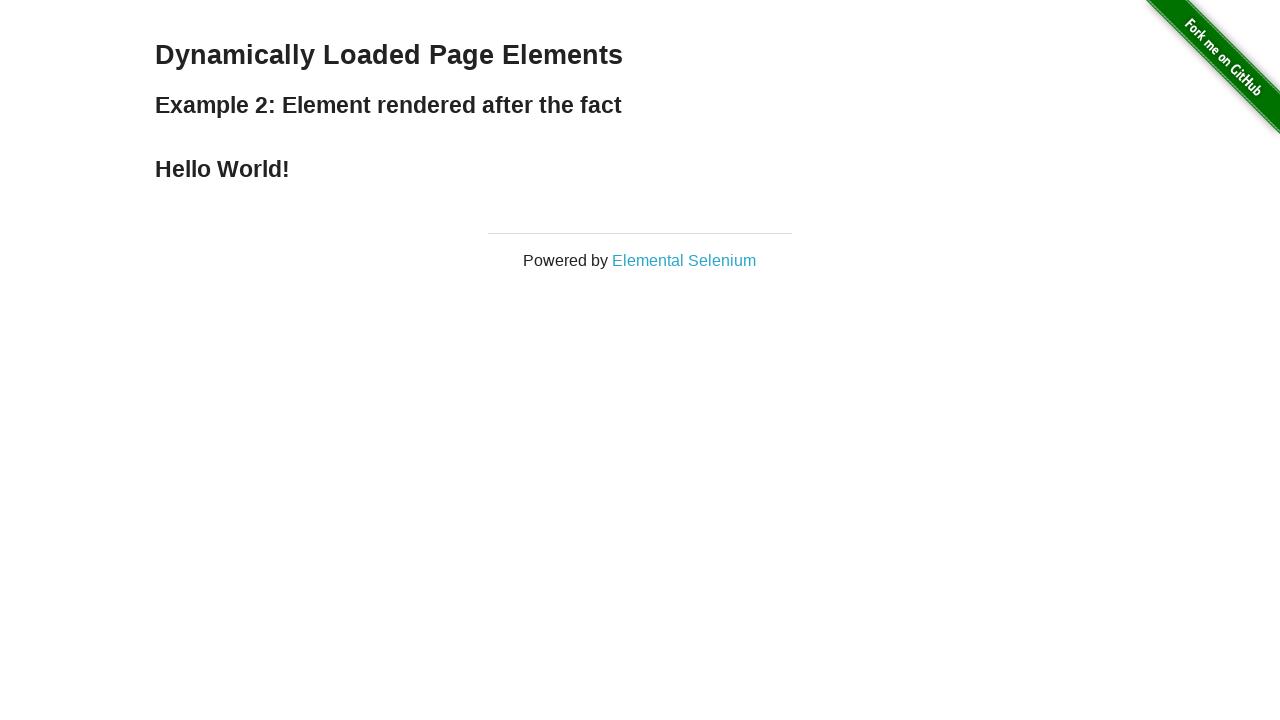

Verified that loaded text contains 'Hello World!'
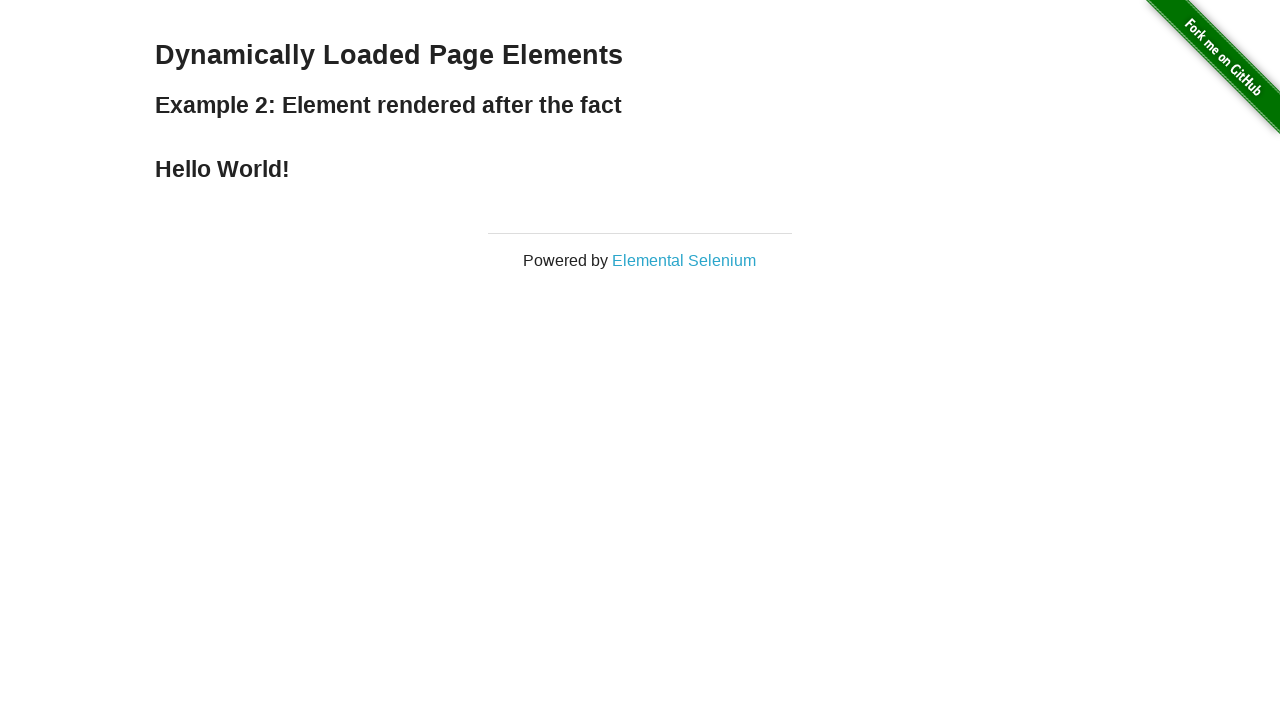

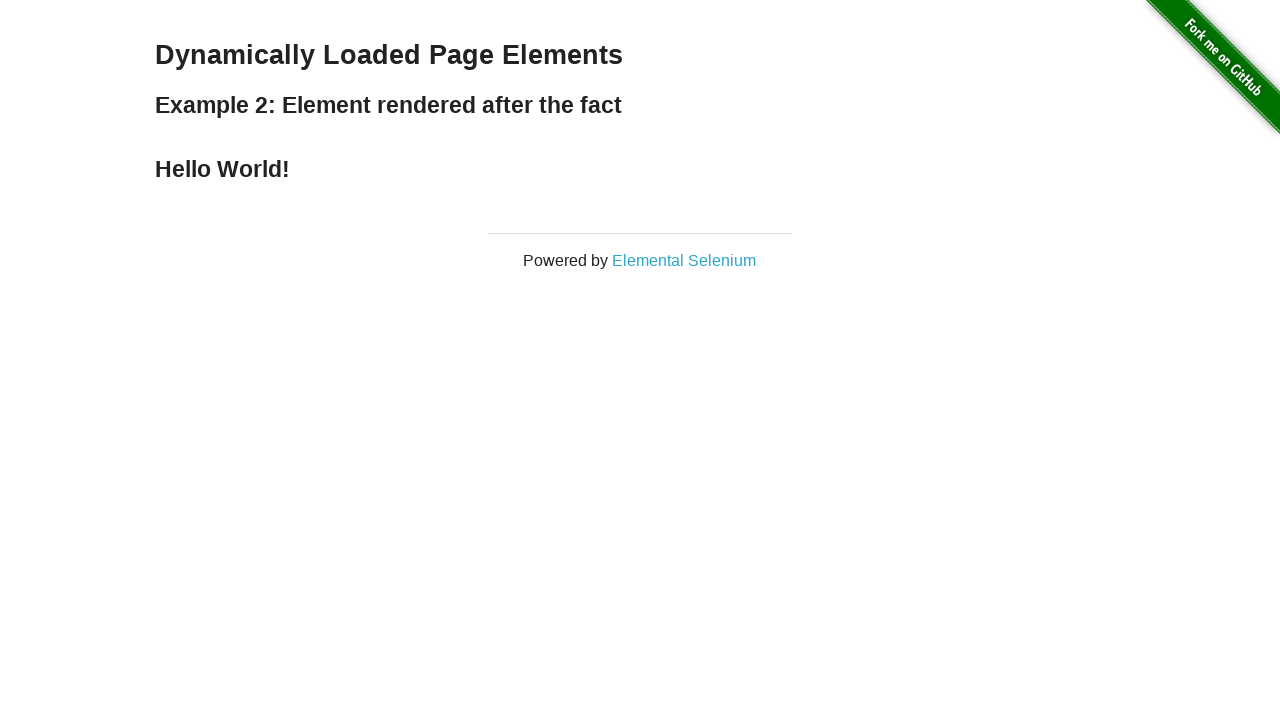